Solves a math problem by reading two numbers from the page, calculating their sum, and selecting the result from a dropdown menu

Starting URL: http://suninjuly.github.io/selects1.html

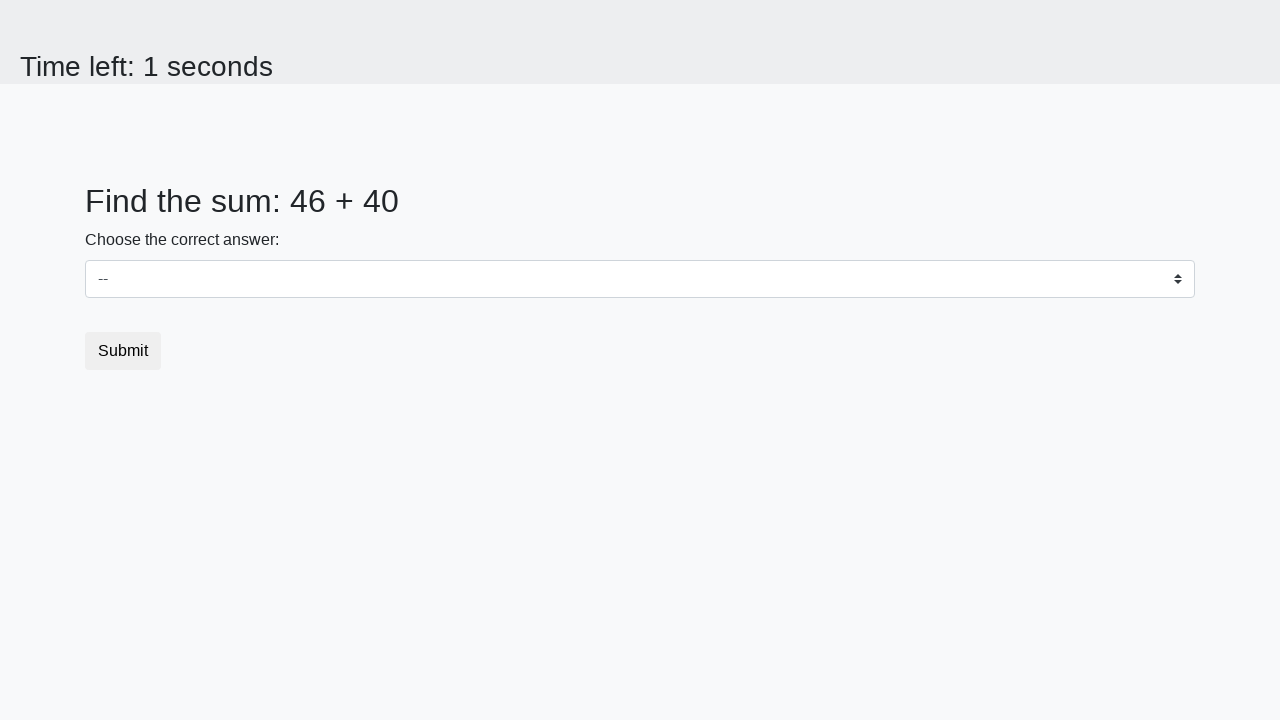

Read first number from #num1 element
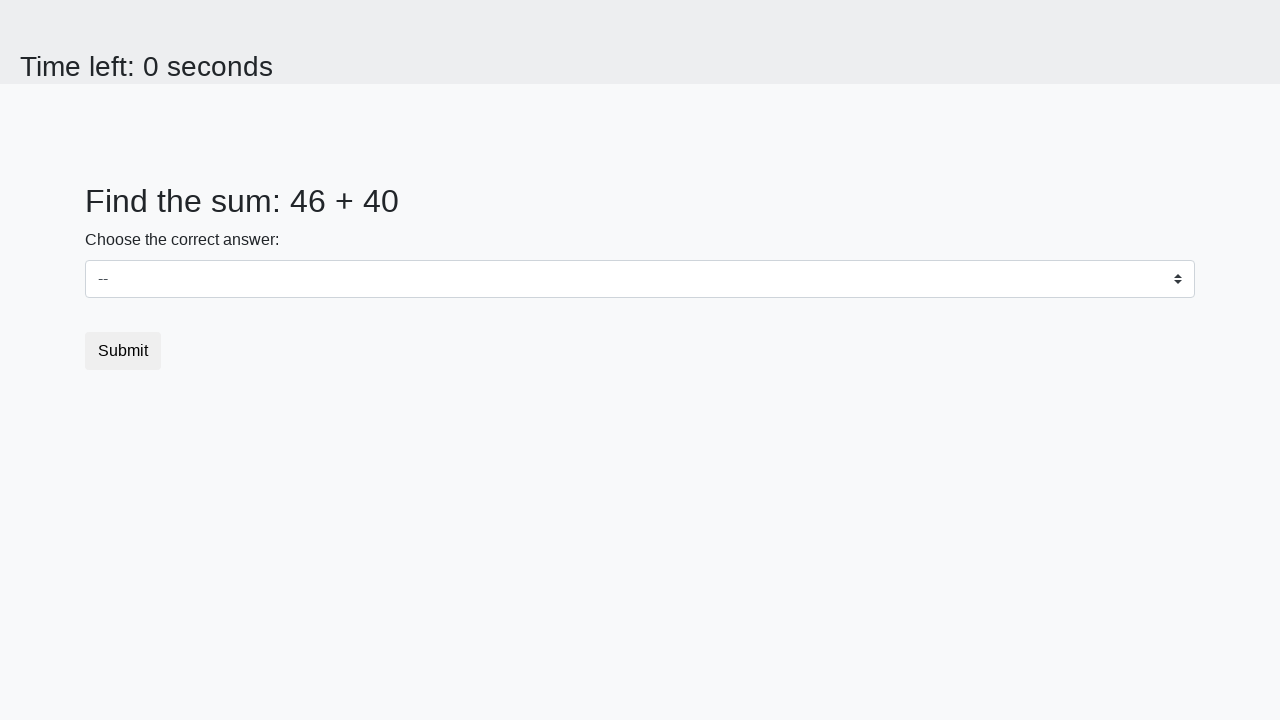

Read second number from #num2 element
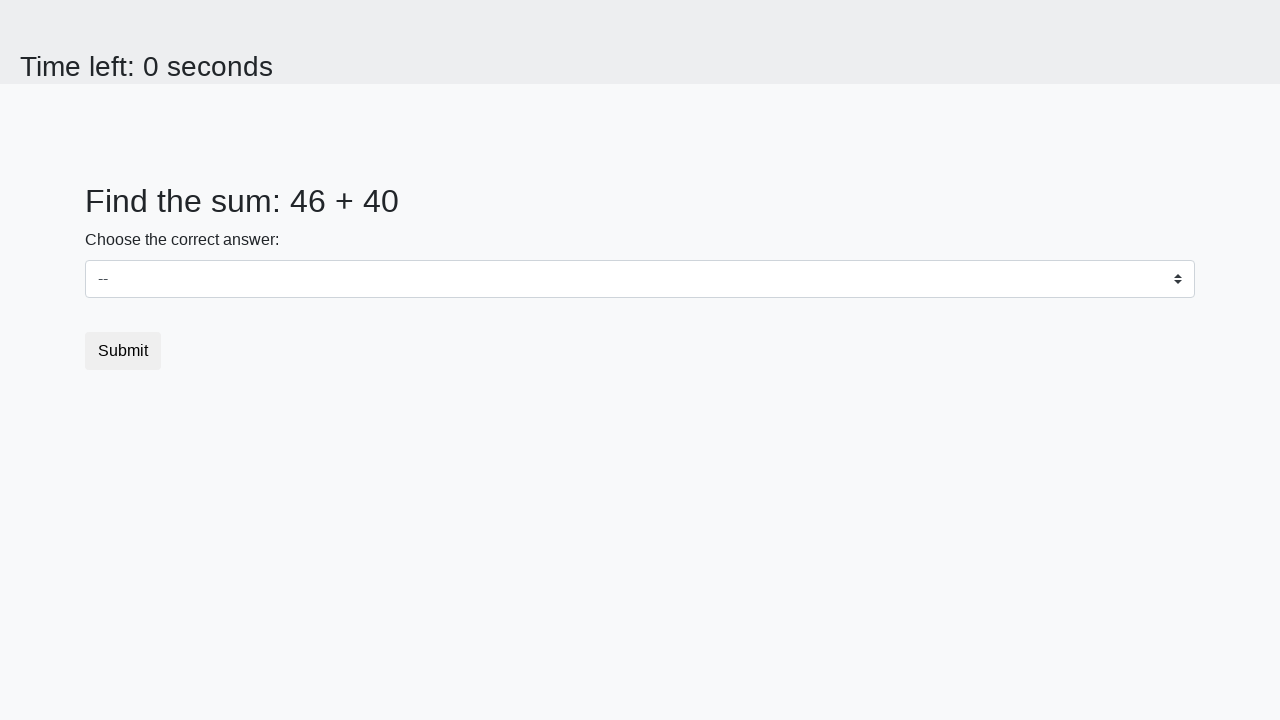

Calculated sum: 46 + 40 = 86
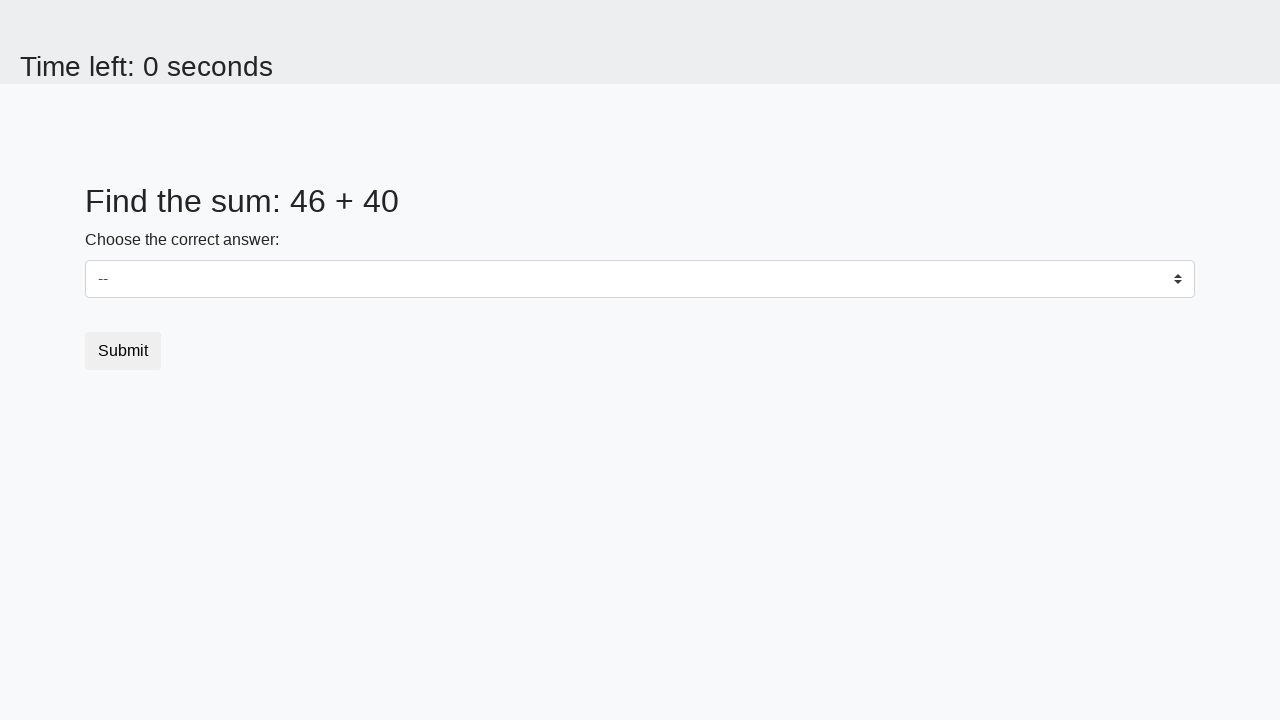

Selected value 86 from dropdown menu on #dropdown
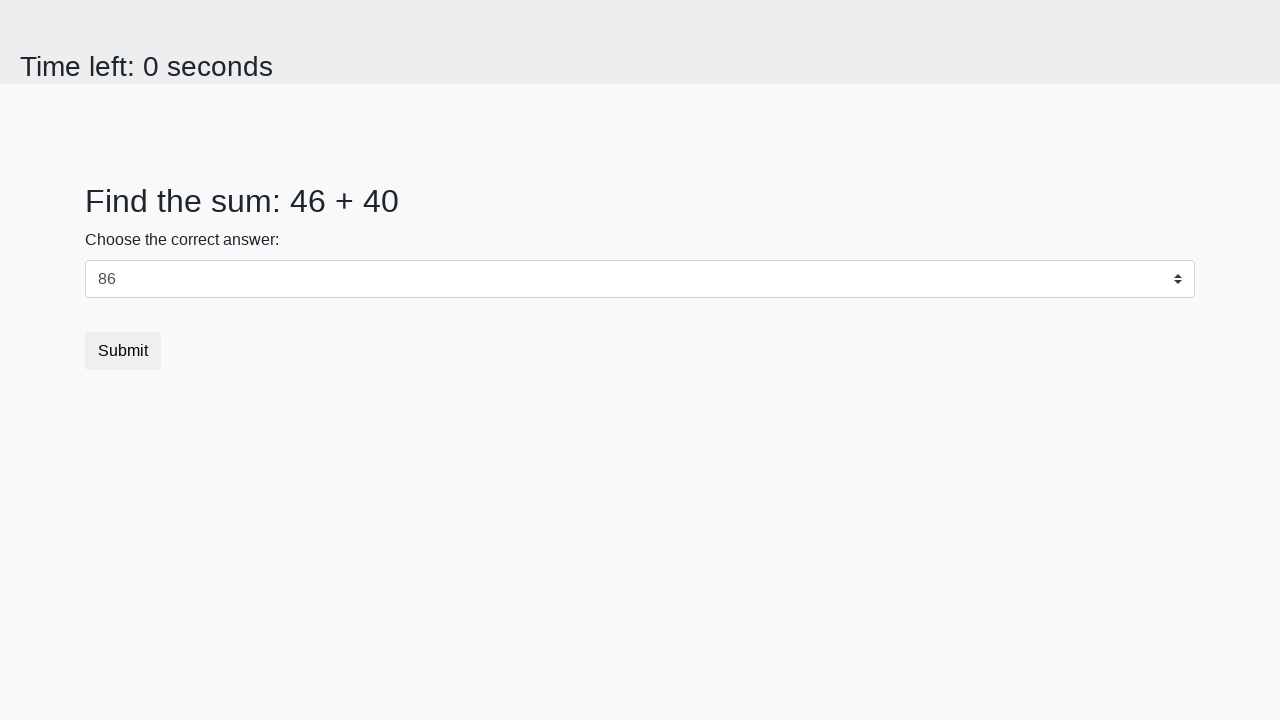

Clicked submit button to complete the task at (123, 351) on button.btn
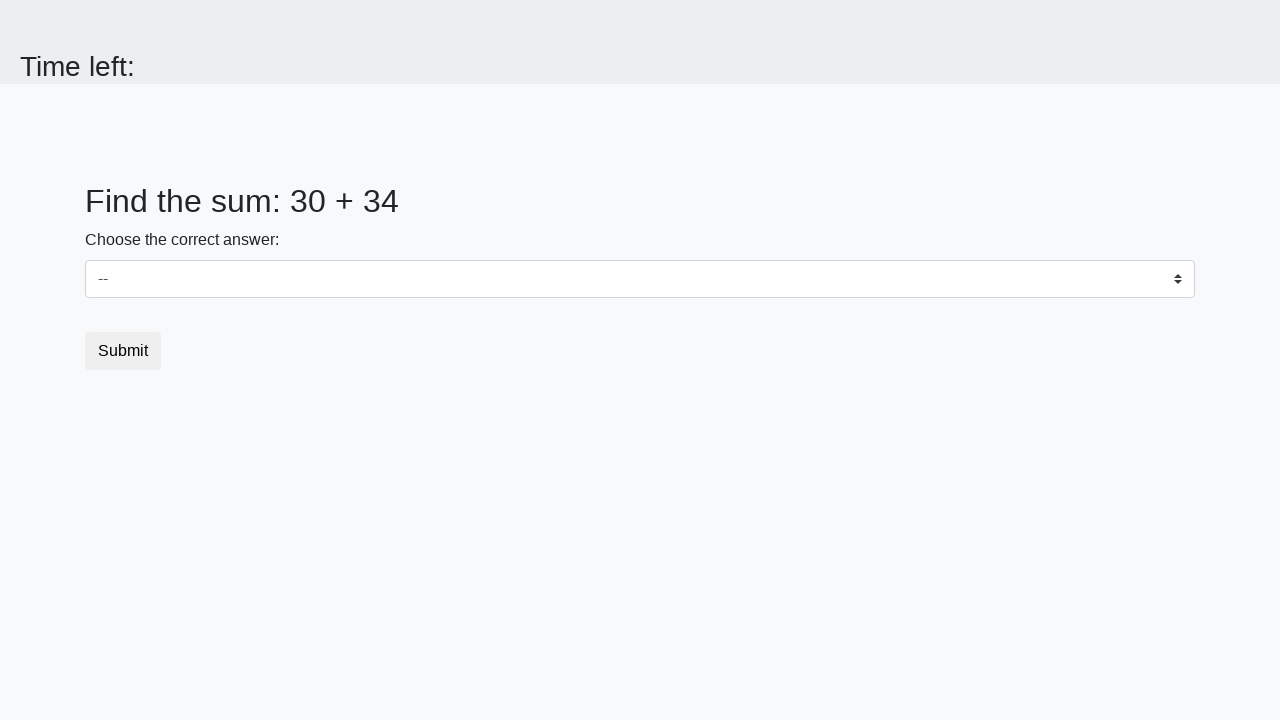

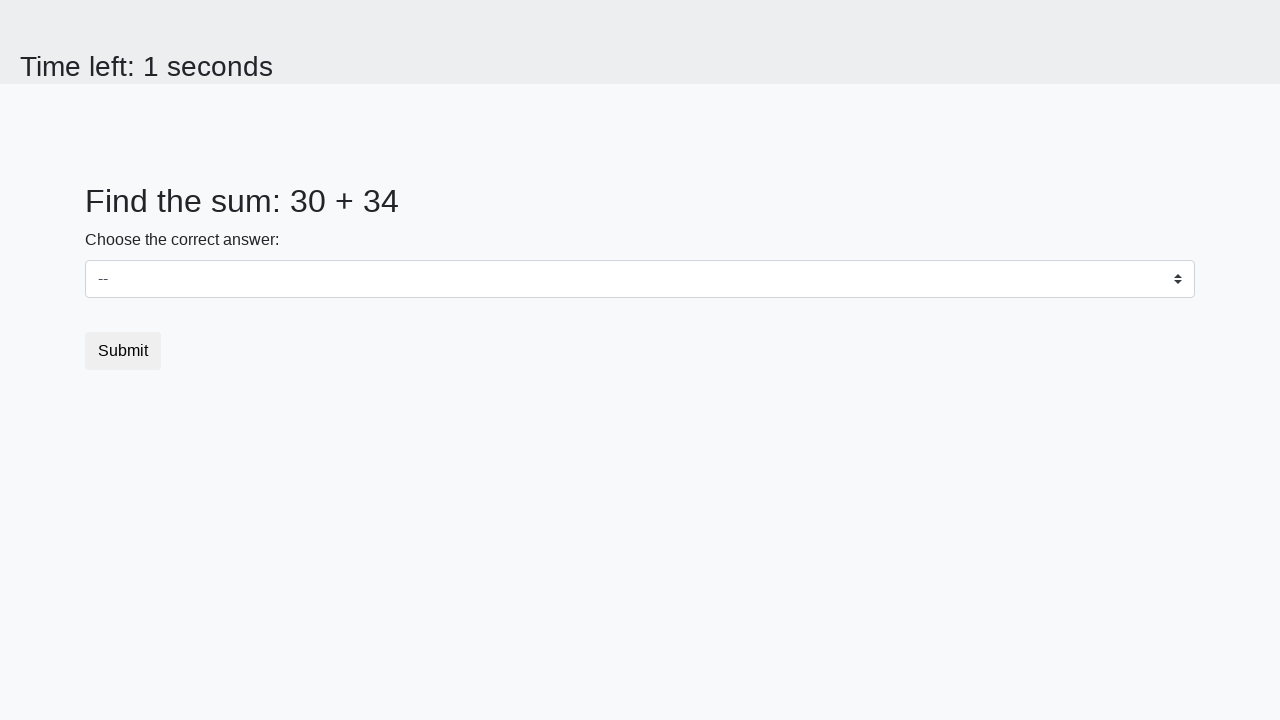